Tests setting the size slider to minimum value using Home key

Starting URL: https://labasse.github.io/fruits/portrait.html

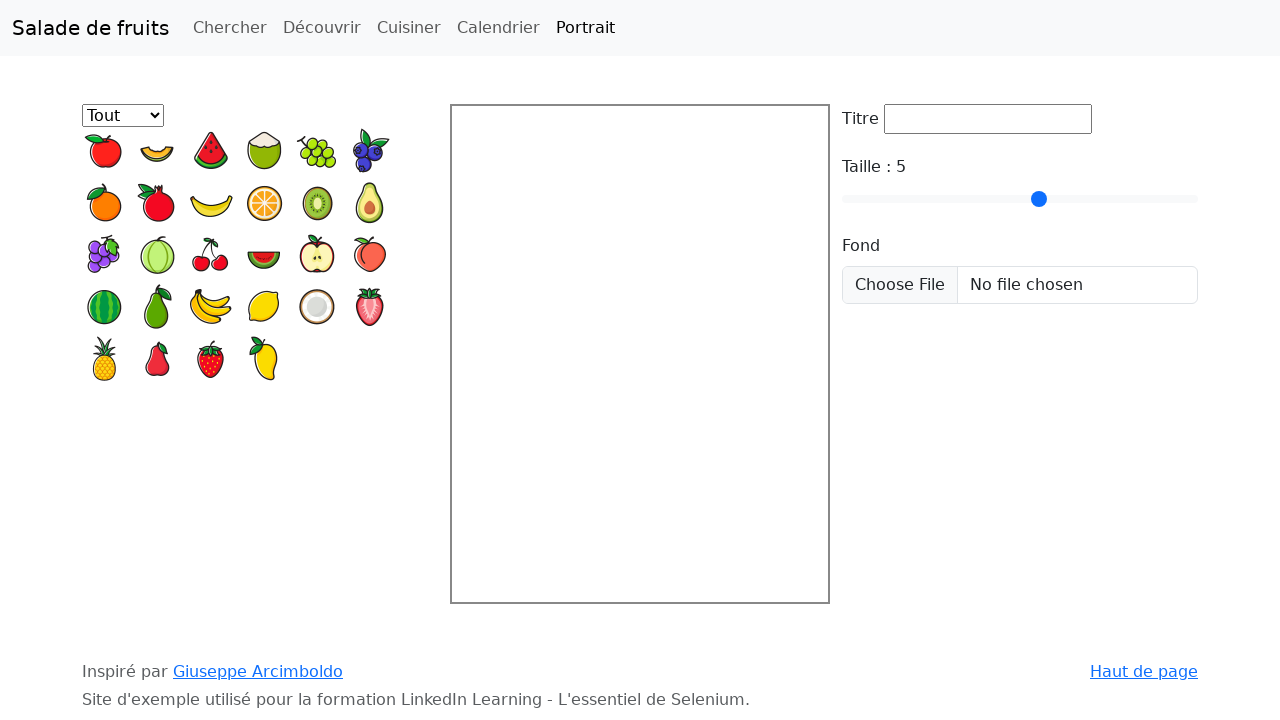

Located the size slider element (#taille)
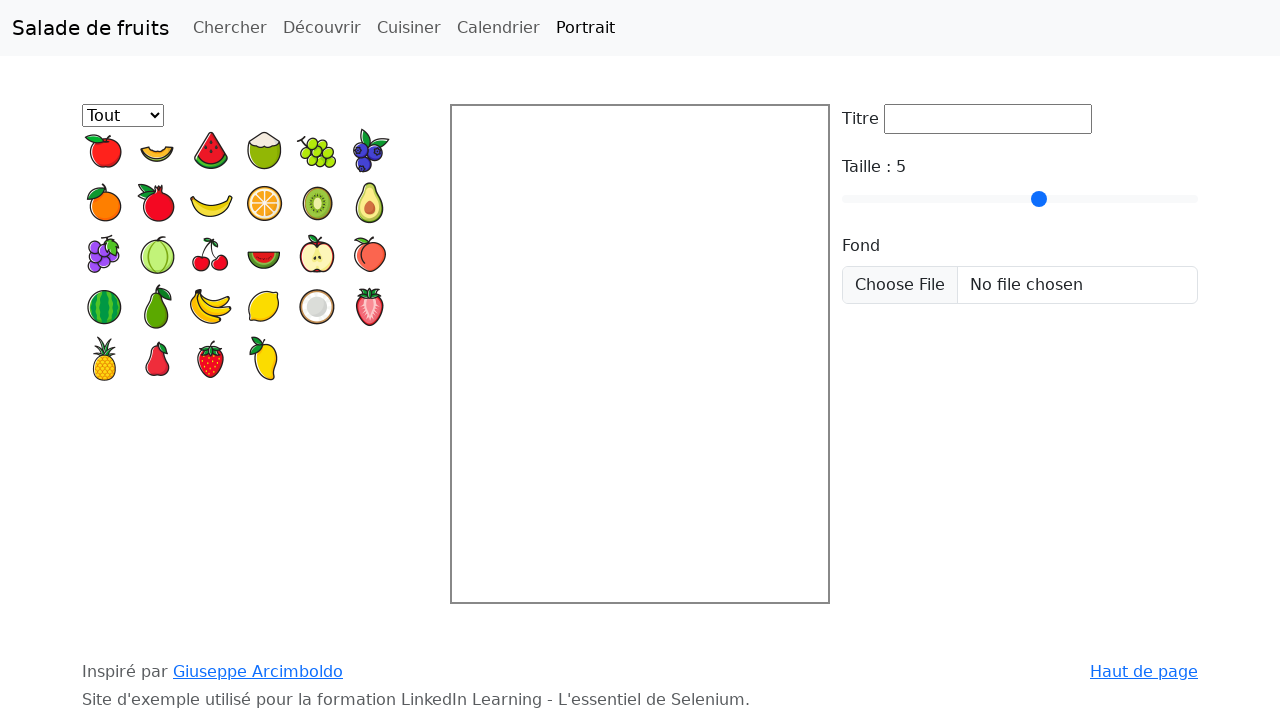

Pressed Home key to set size slider to minimum value on #taille
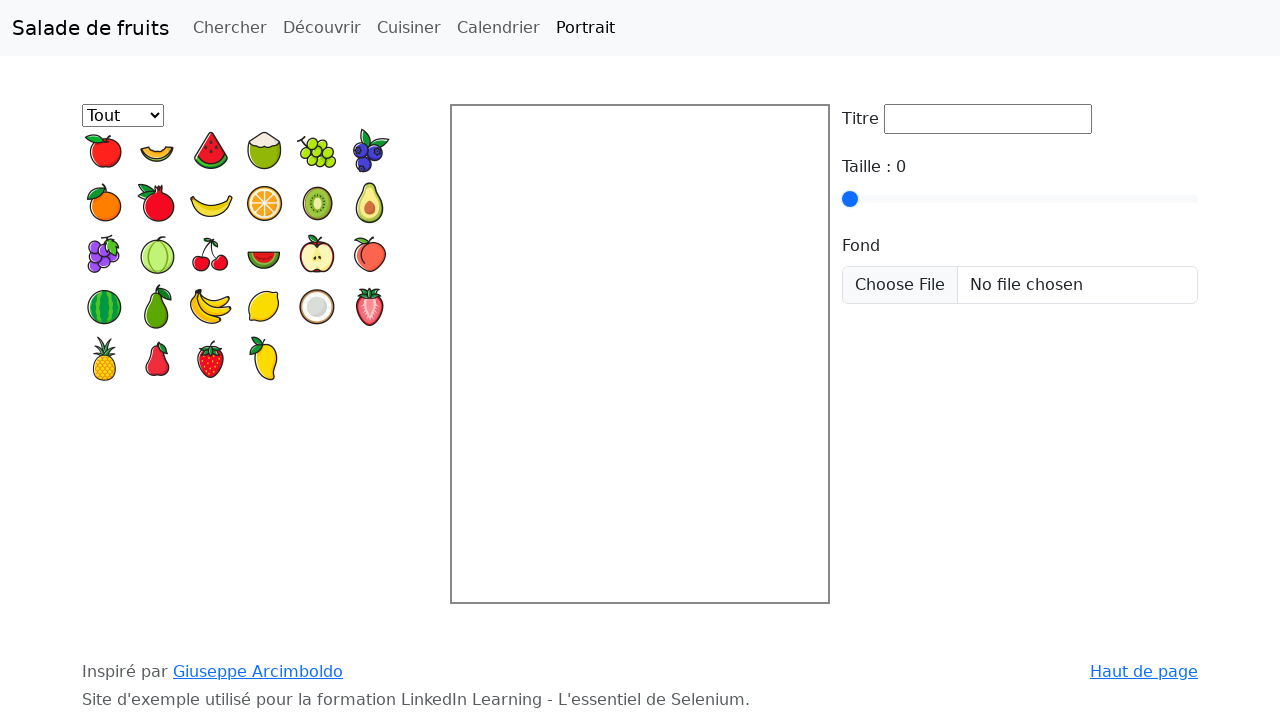

Verified that the displayed value changed to 0
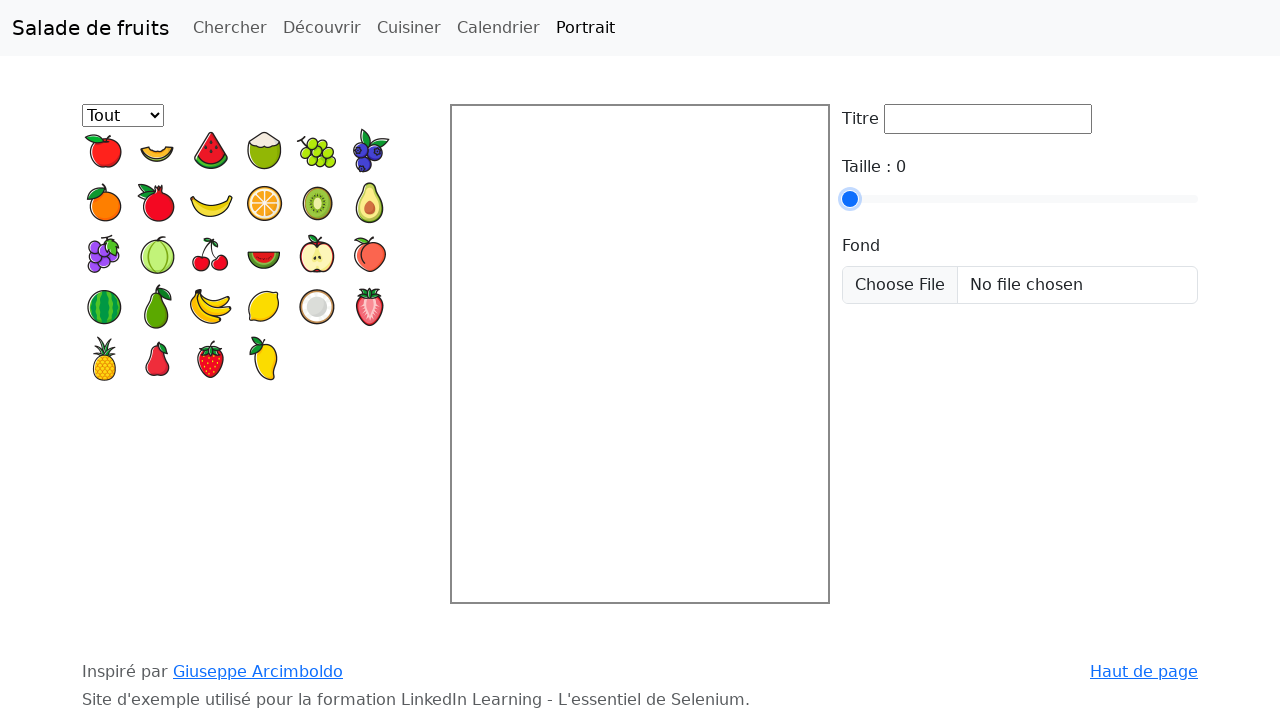

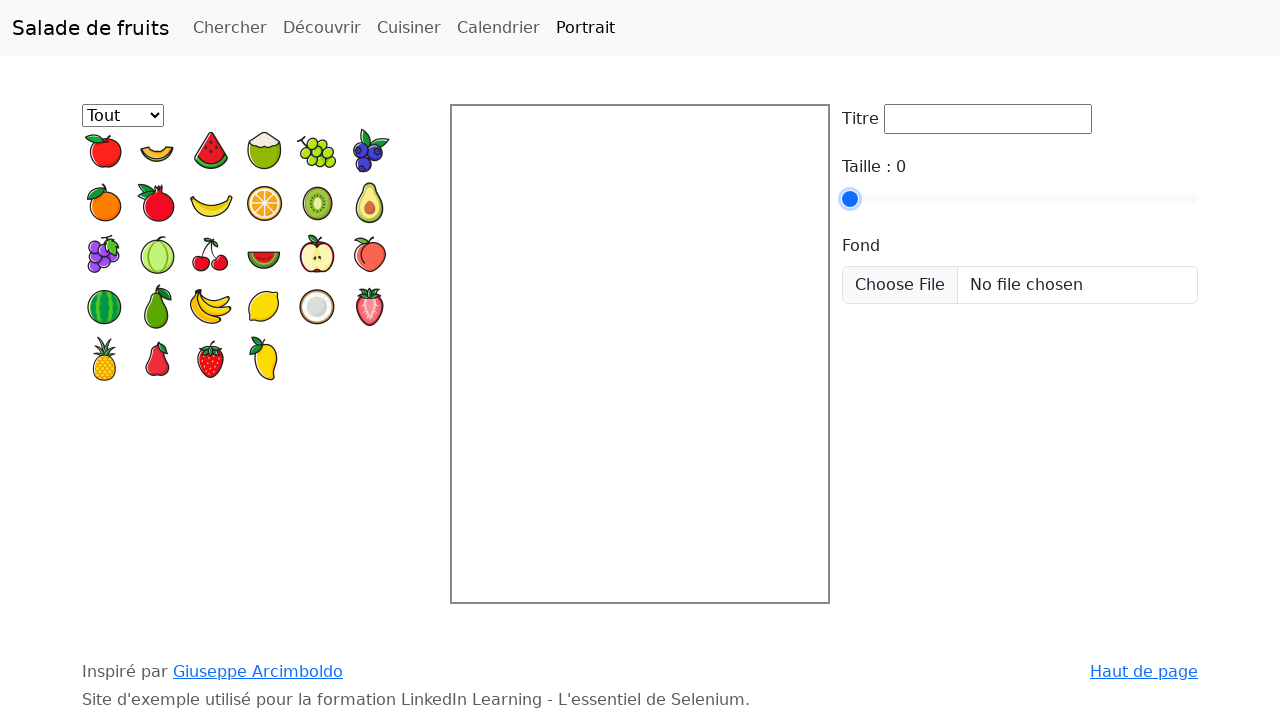